Tests the student registration form on DemoQA by filling in first name, last name, email, mobile number, address, selecting gender, and submitting the form to verify successful submission.

Starting URL: https://demoqa.com/automation-practice-form

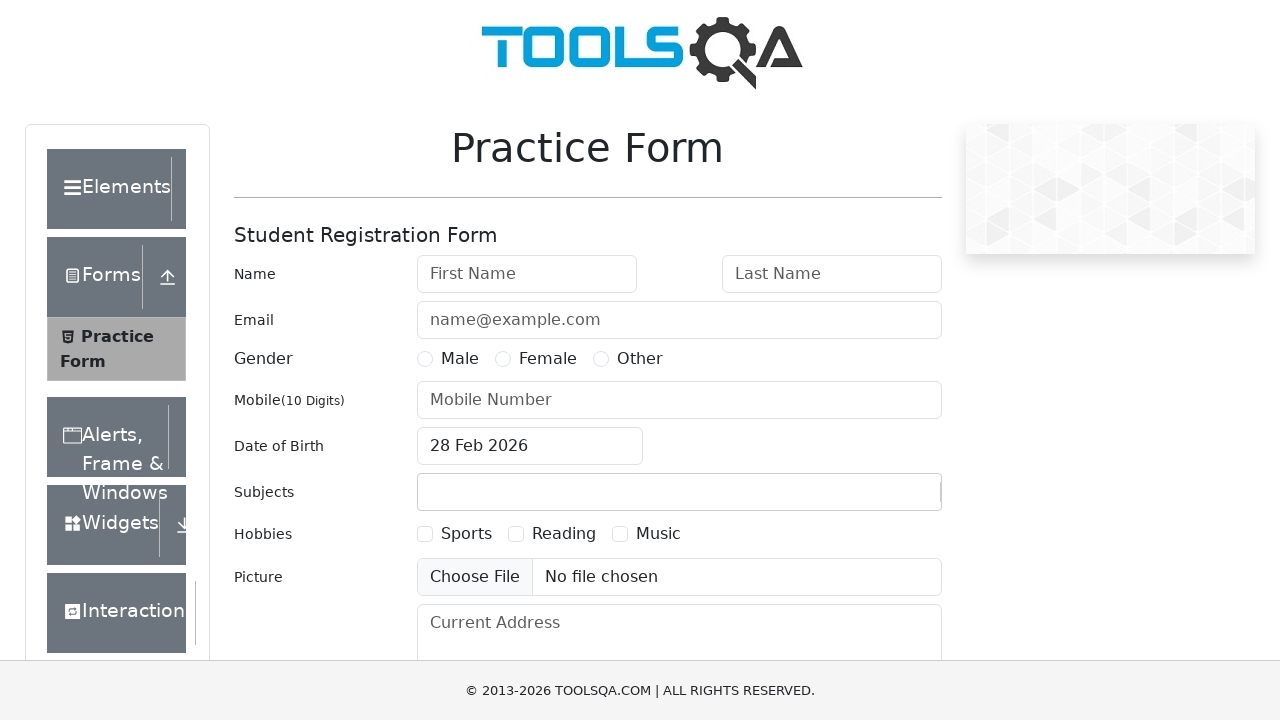

Filled first name field with 'Michael' on #firstName
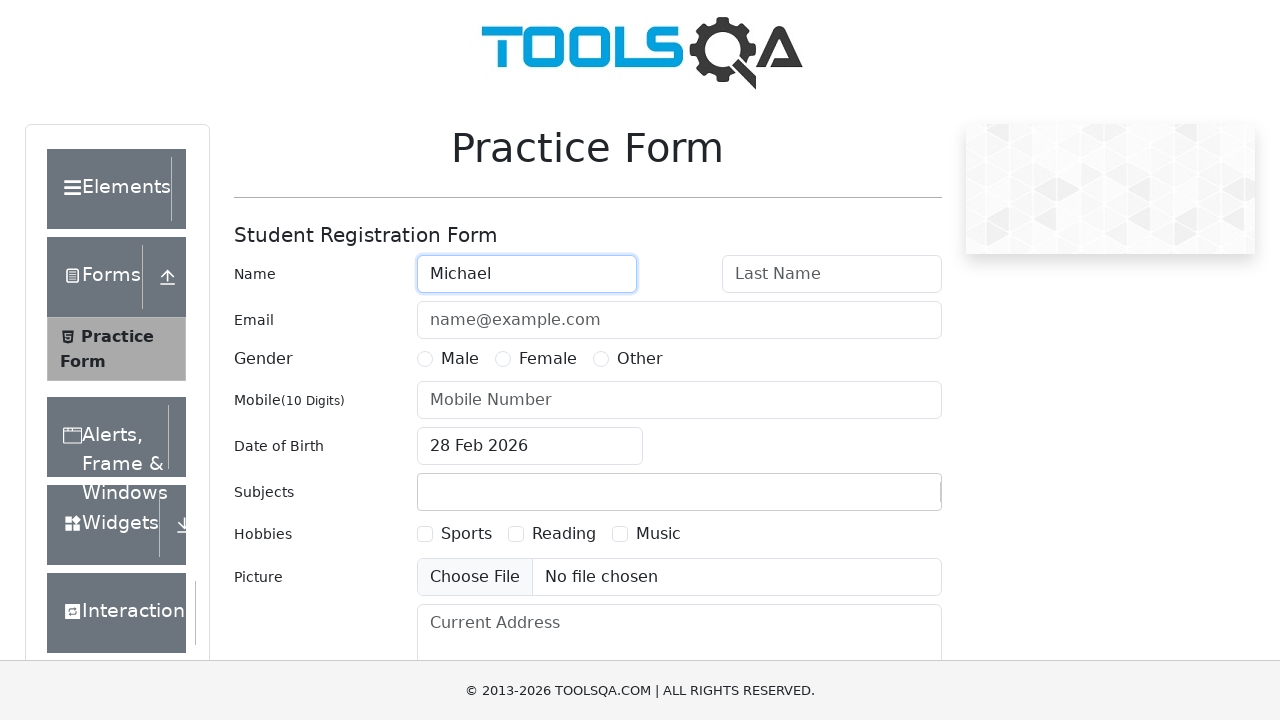

Filled last name field with 'Johnson' on #lastName
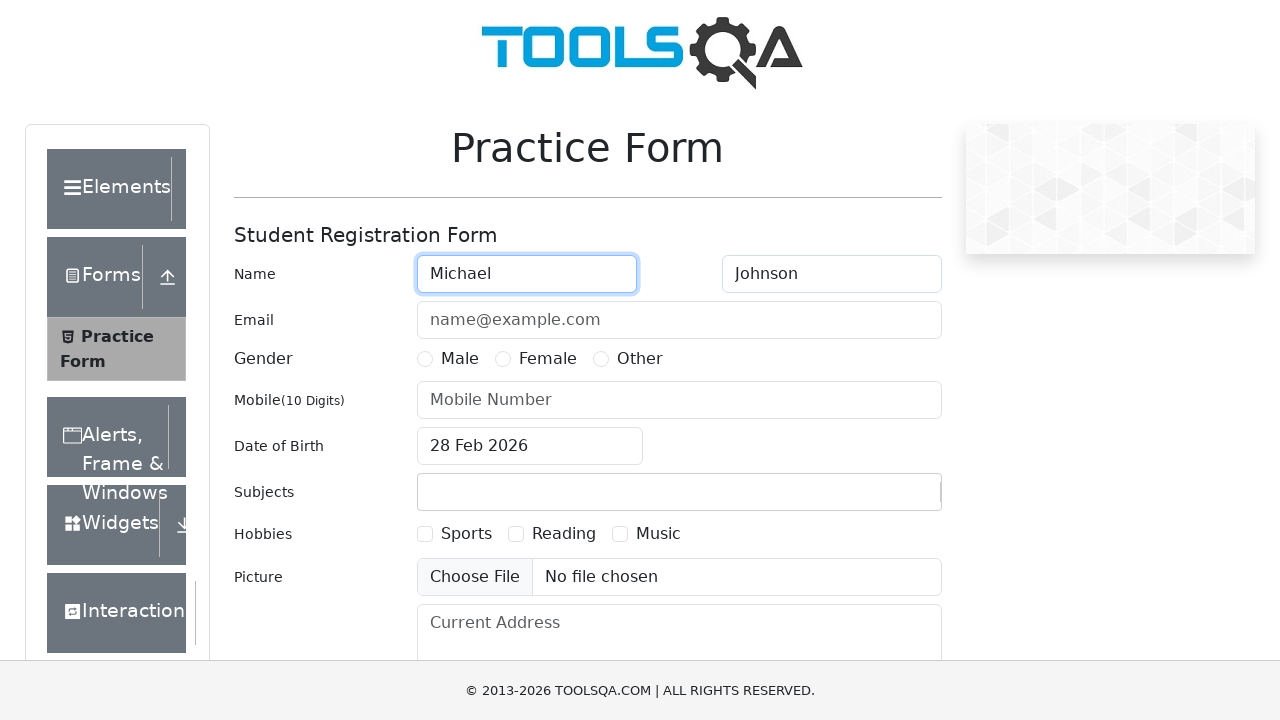

Filled email field with 'michael.johnson@testmail.com' on #userEmail
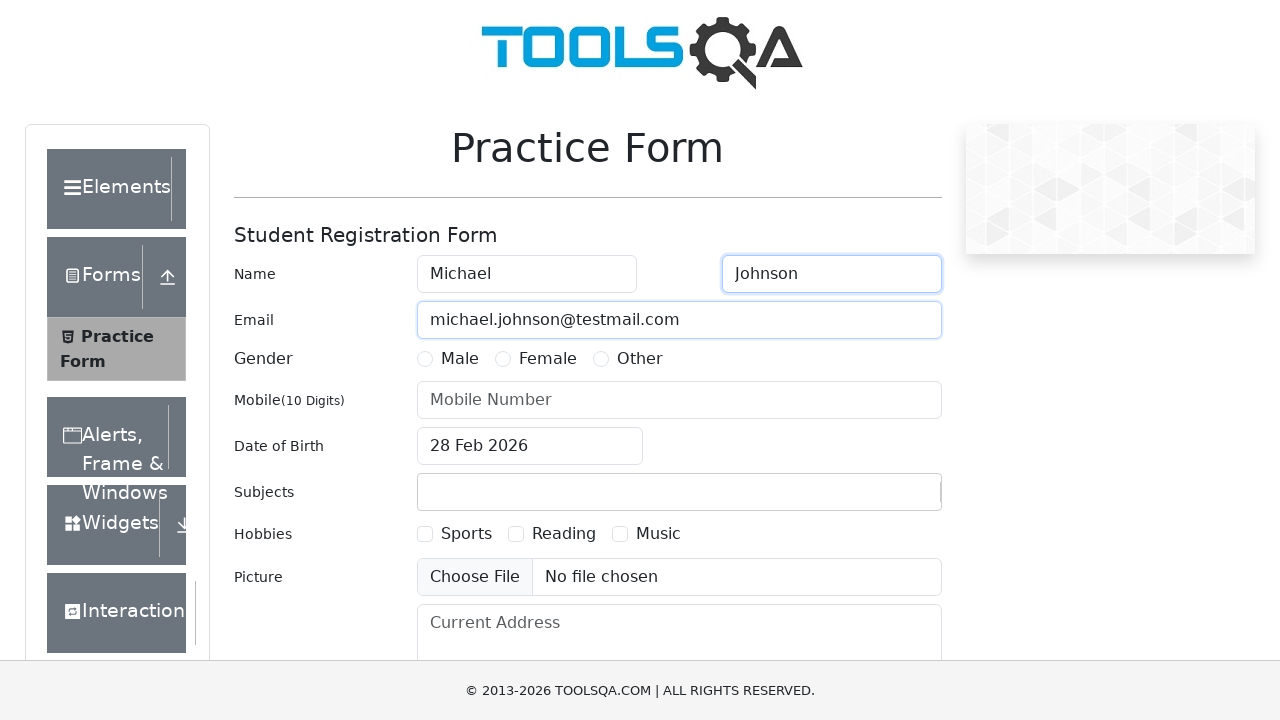

Selected male gender radio button
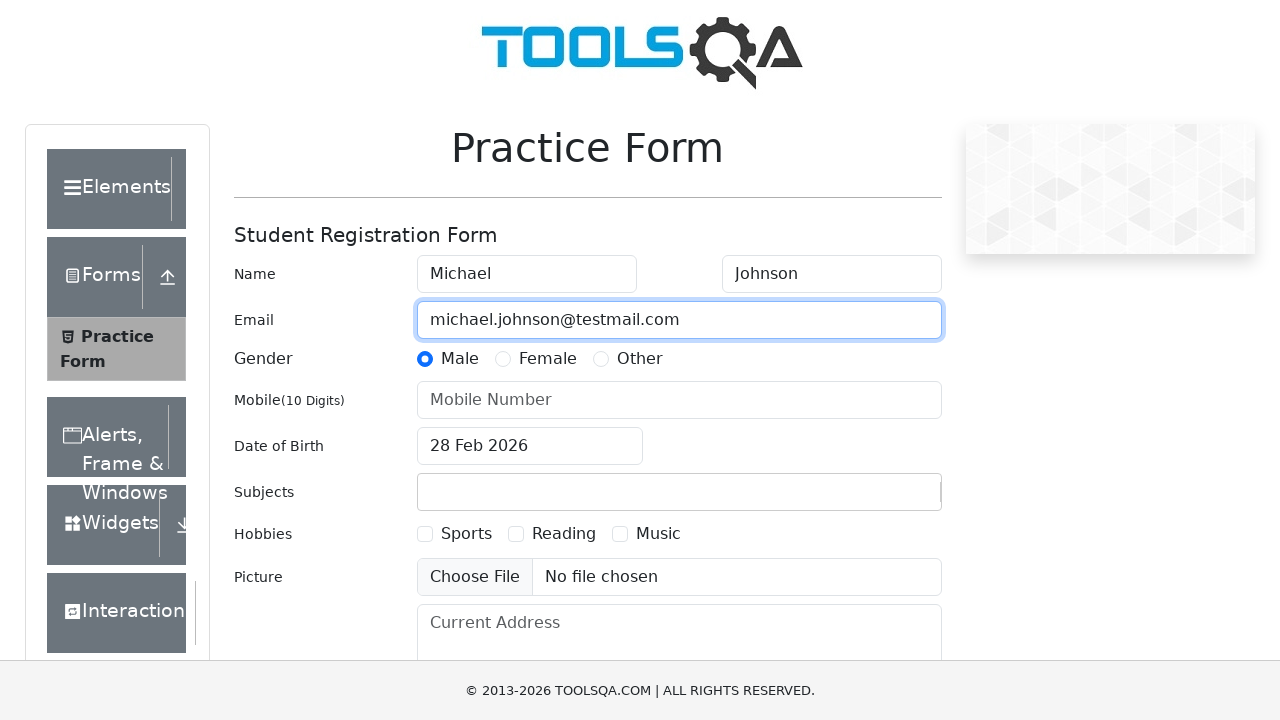

Filled mobile number field with '7845123690' on #userNumber
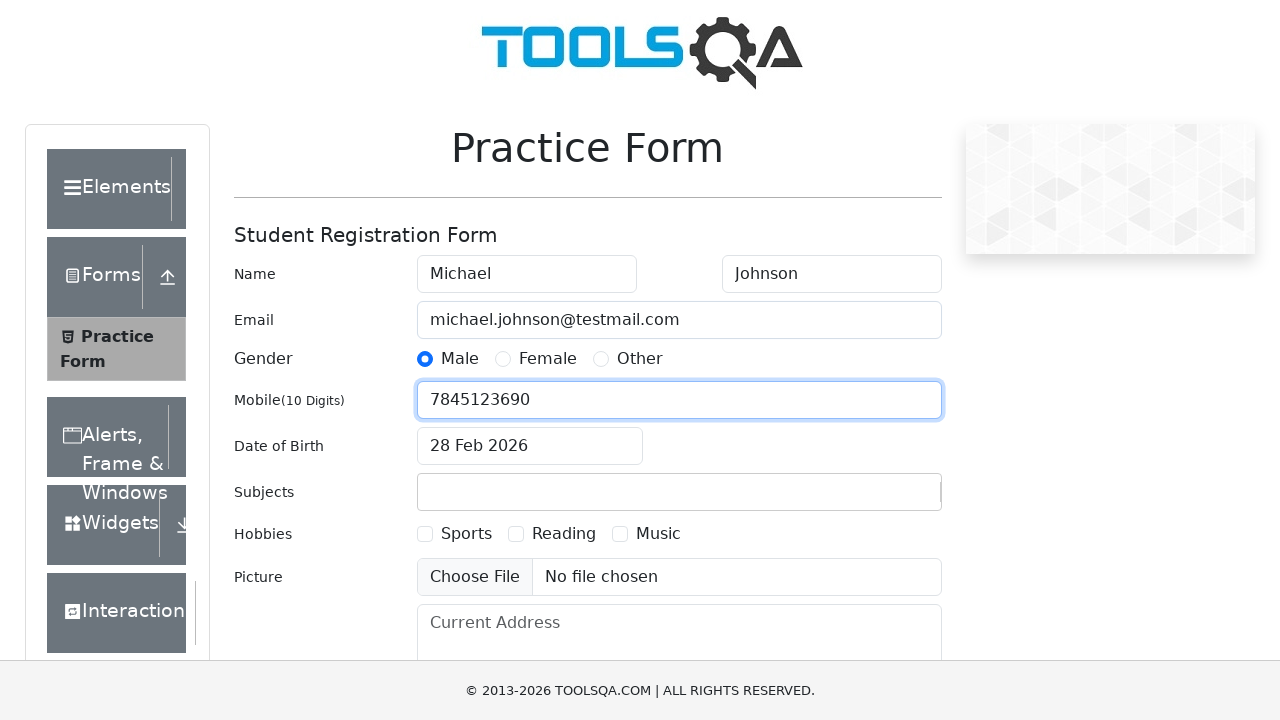

Filled current address field with '456 Oak Avenue, Boston, MA 02108' on #currentAddress
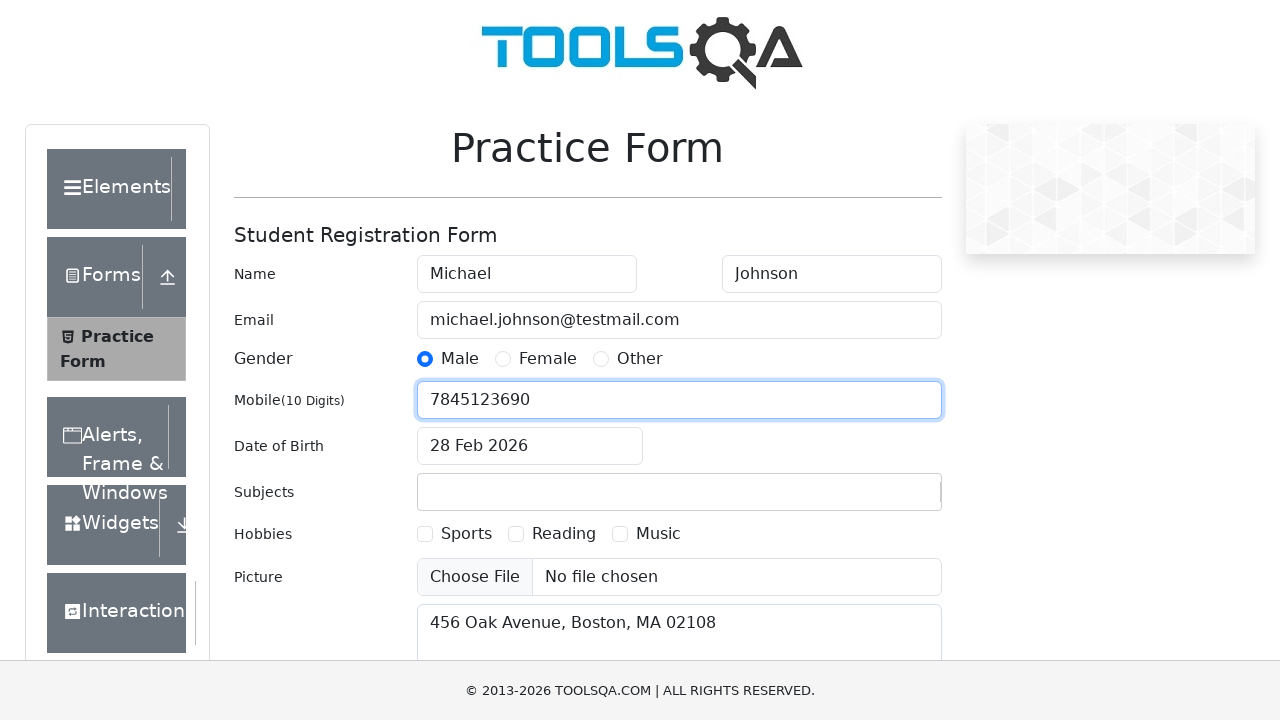

Clicked submit button to submit the form at (885, 499) on #submit
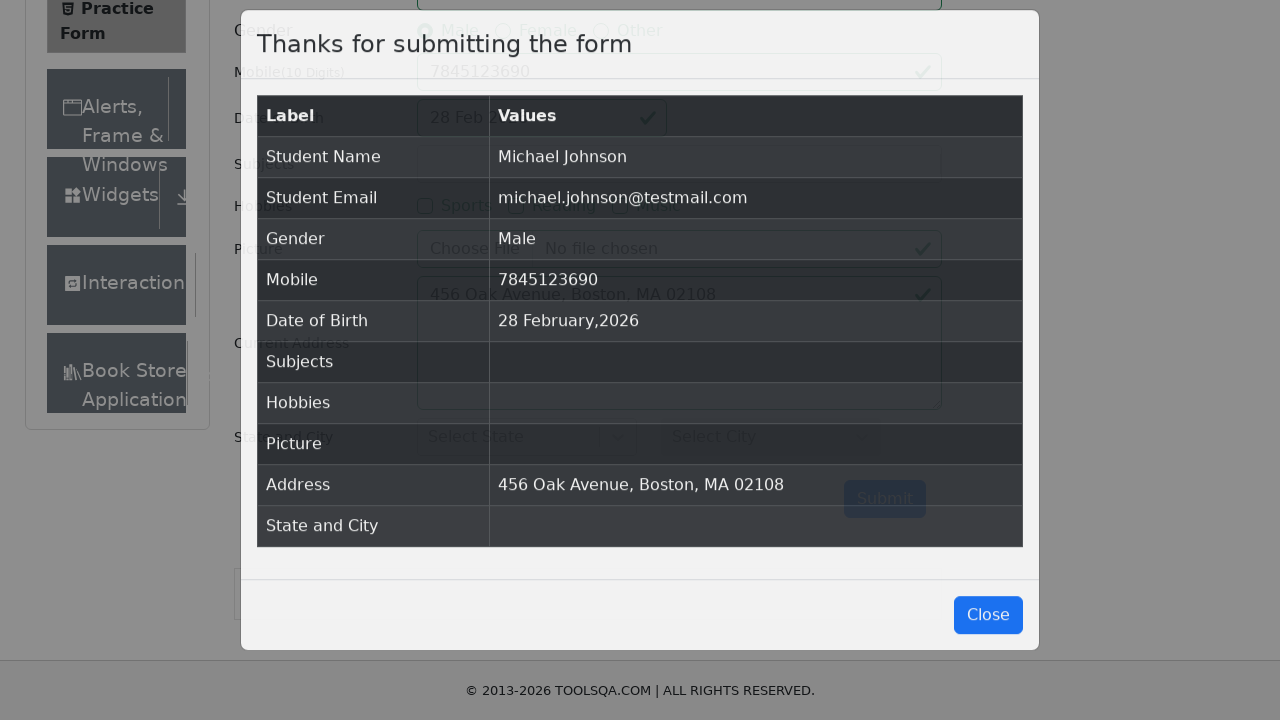

Form submission confirmation message appeared
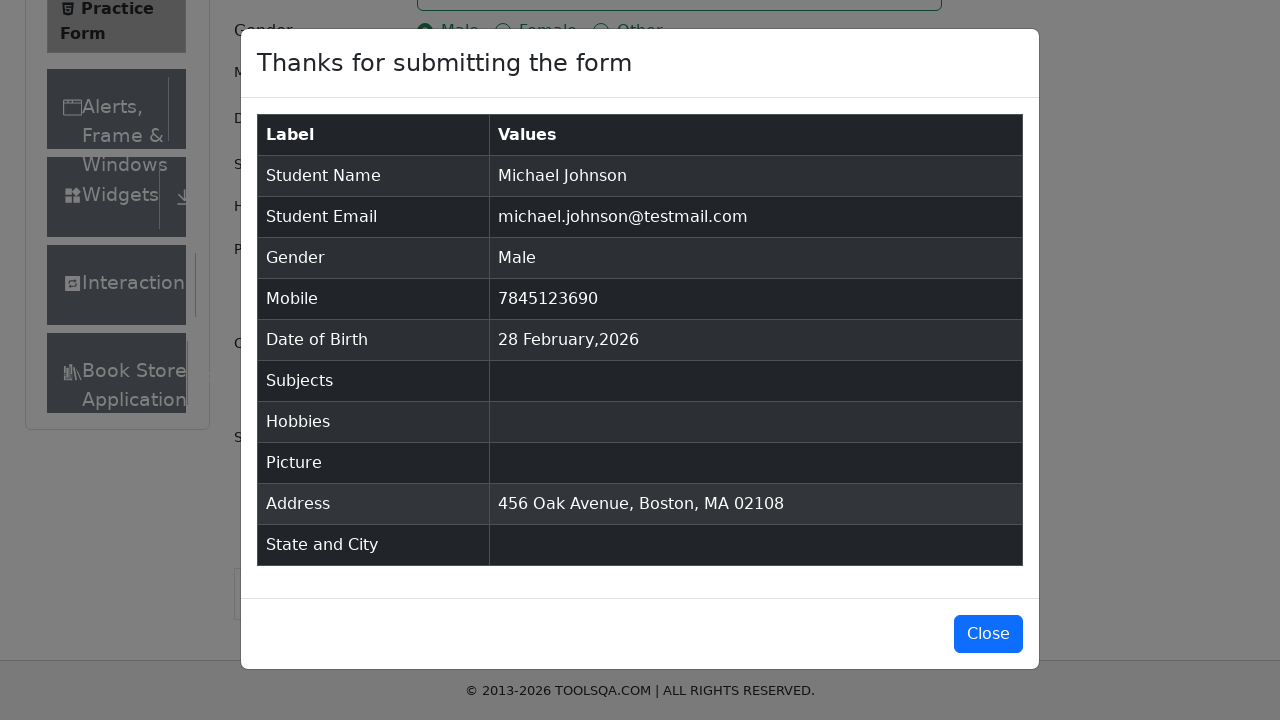

Closed the confirmation modal at (988, 634) on #closeLargeModal
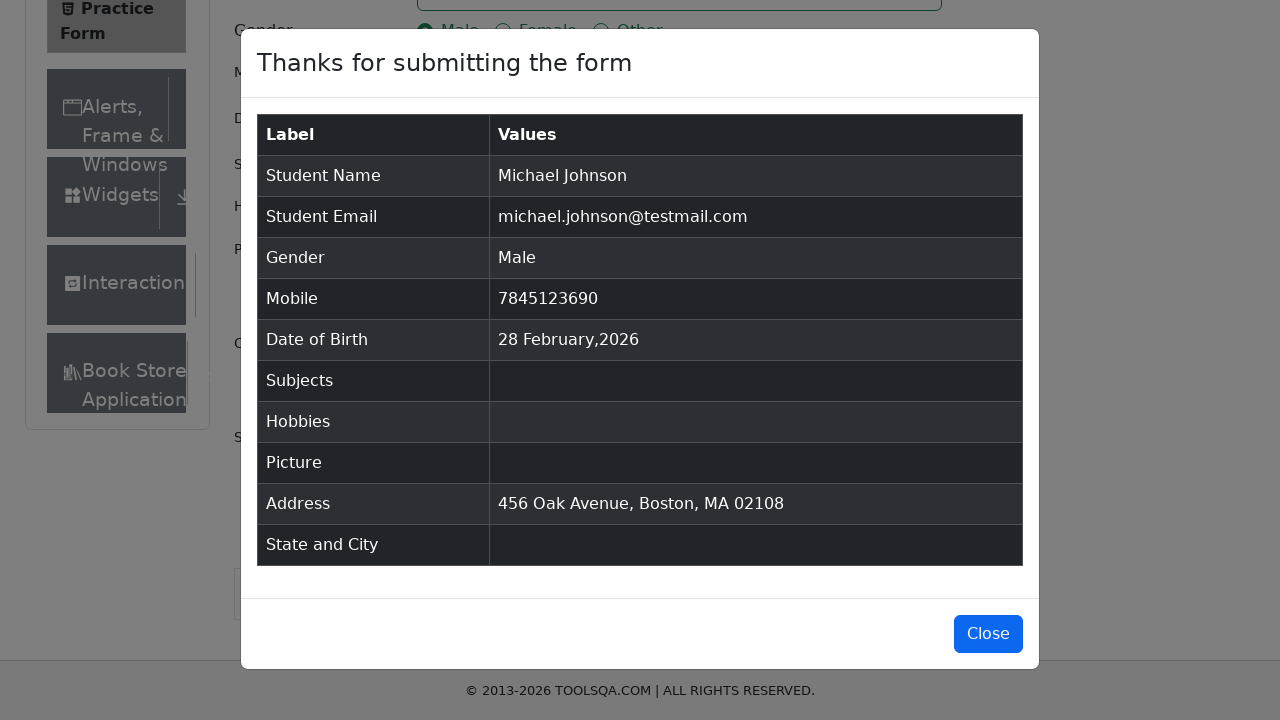

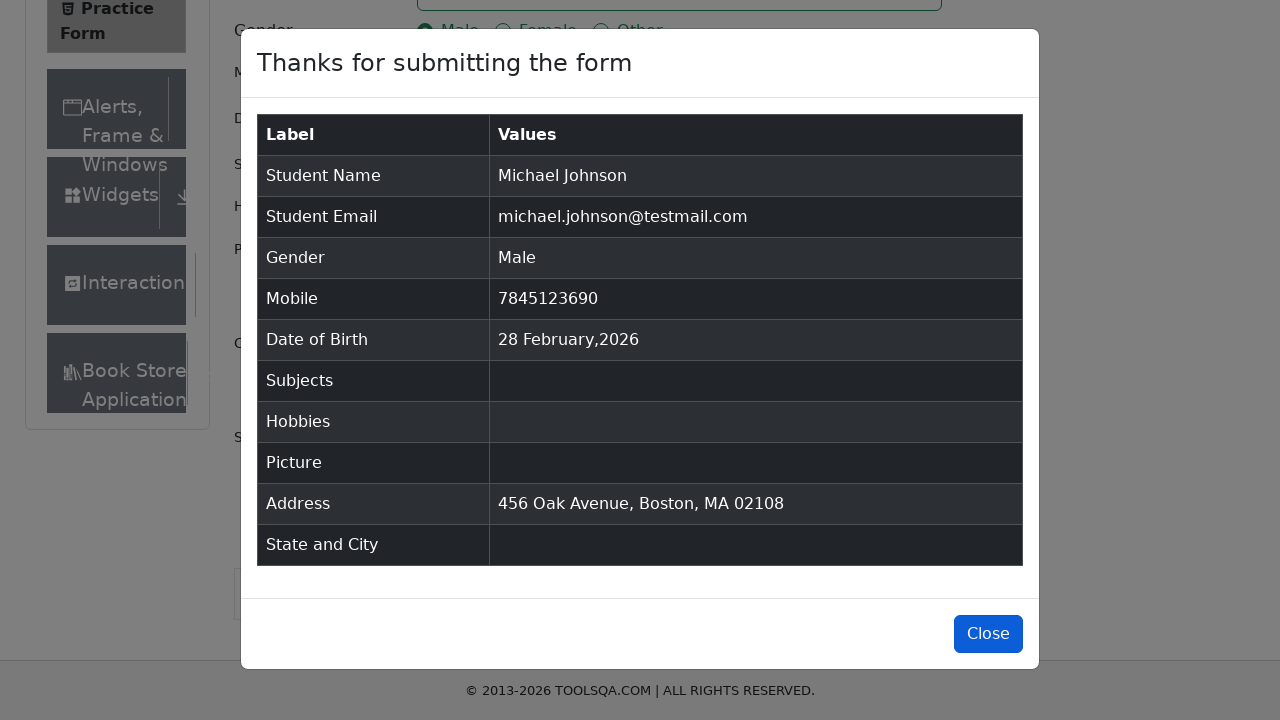